Solves a math problem by extracting two numbers from the page, calculating their sum, and selecting the result from a dropdown menu

Starting URL: http://suninjuly.github.io/selects2.html

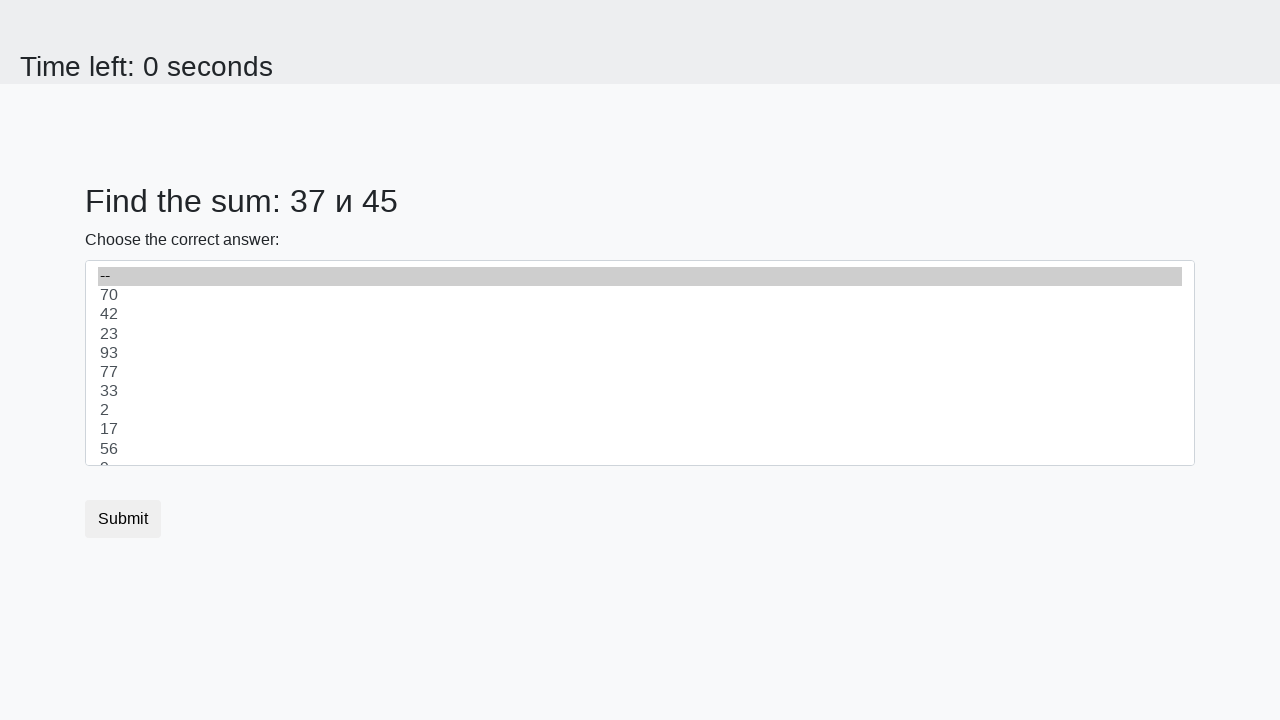

Located the first number element (#num1)
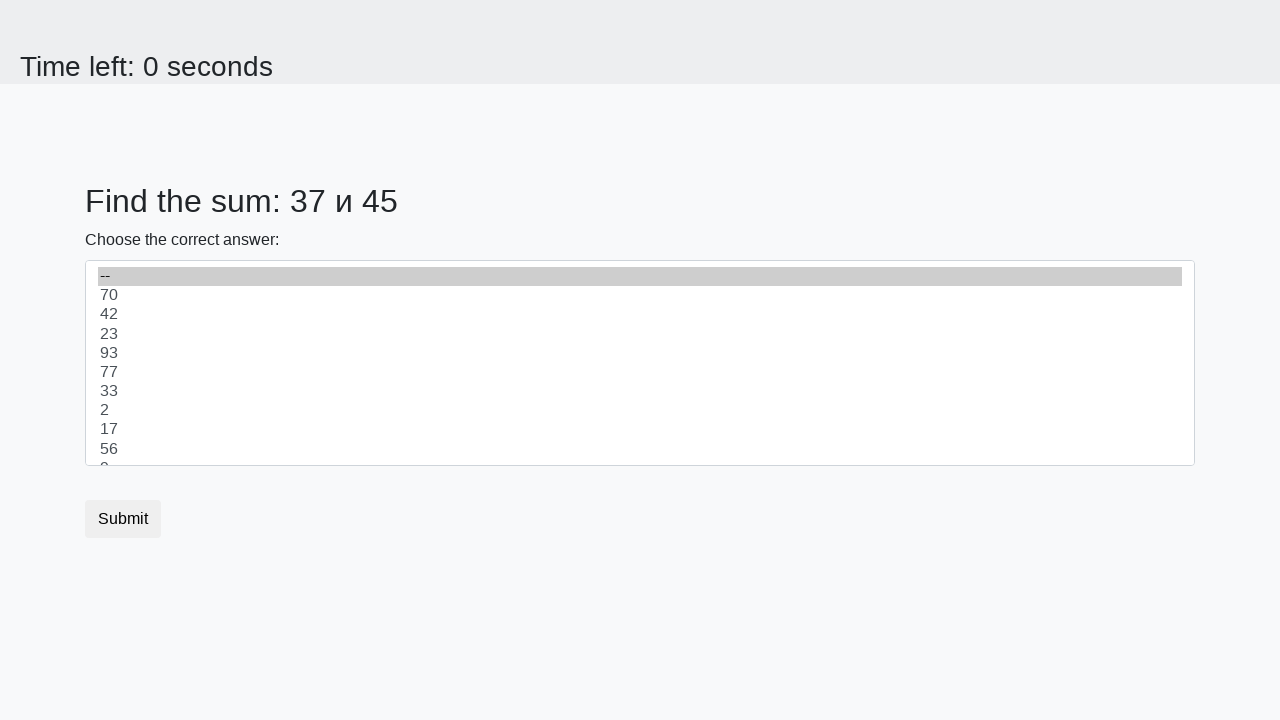

Located the second number element (#num2)
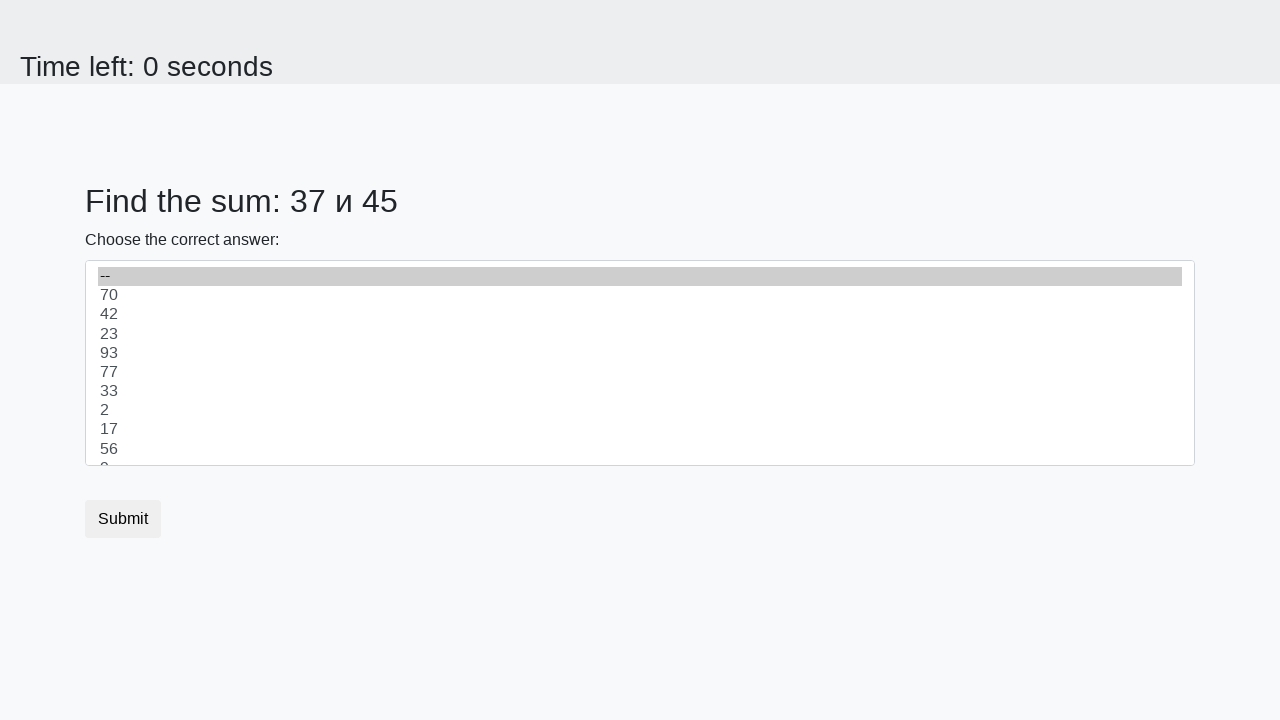

Extracted first number: 37
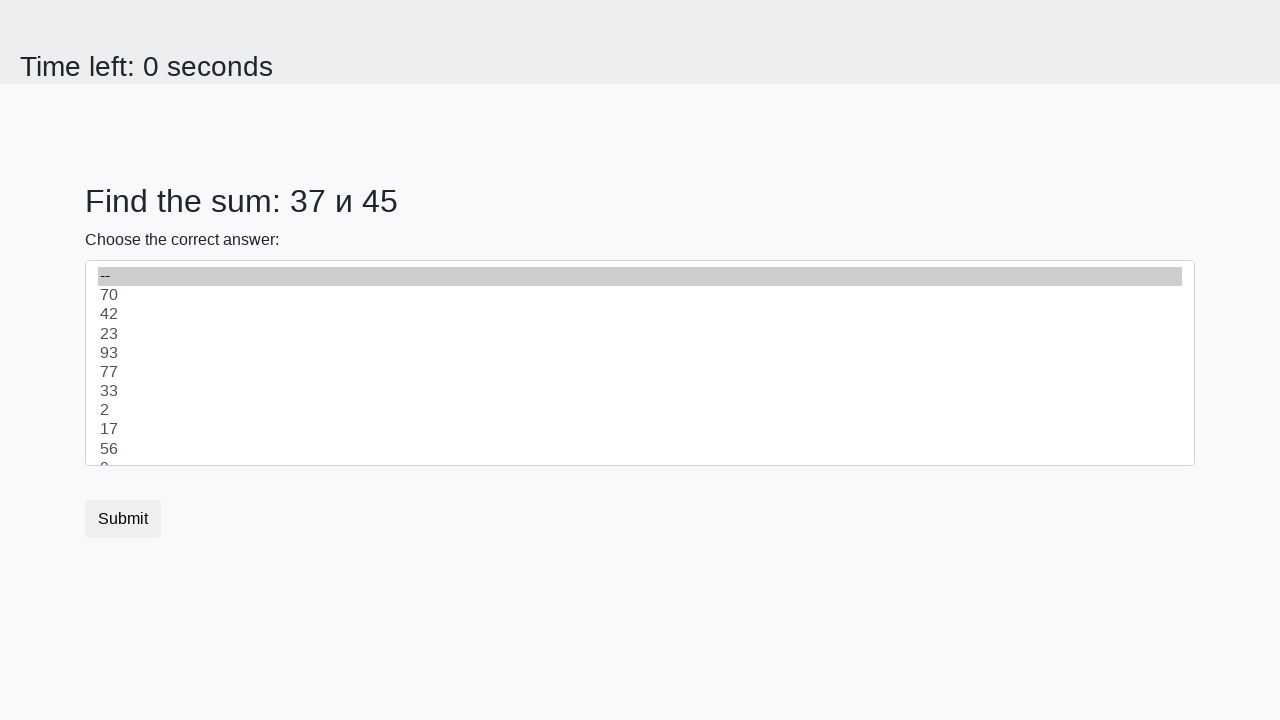

Extracted second number: 45
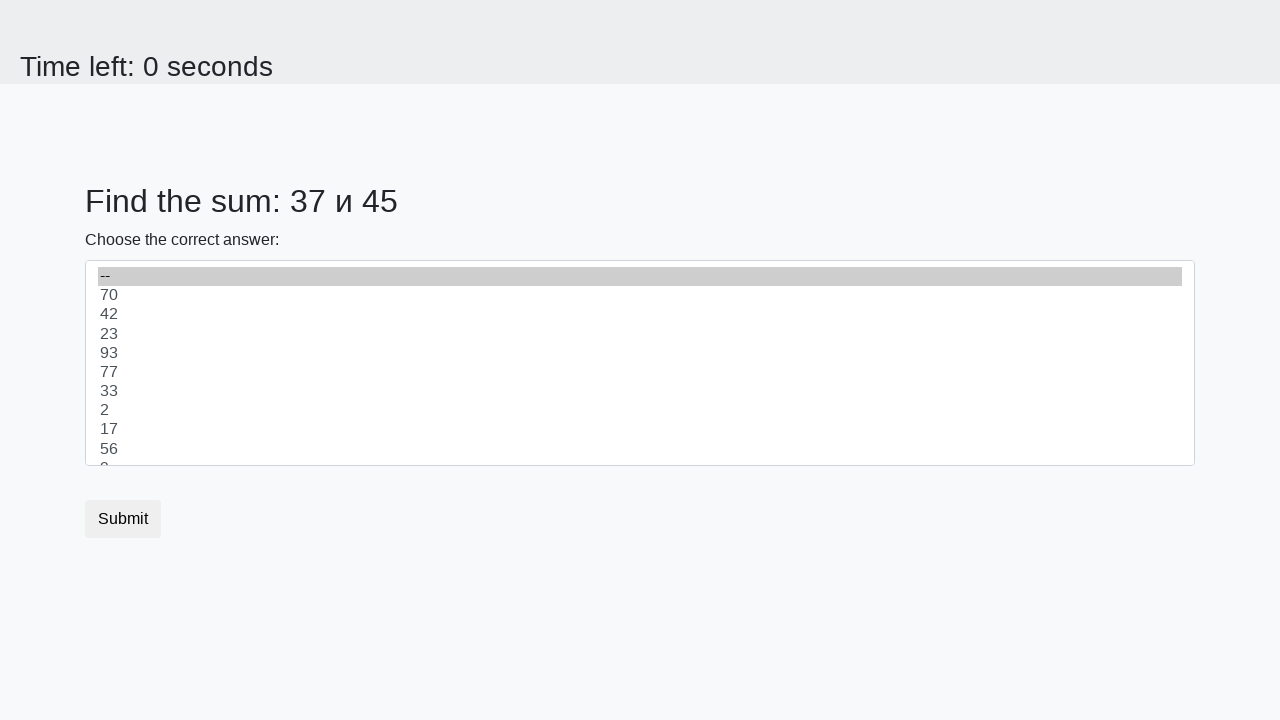

Calculated sum: 37 + 45 = 82
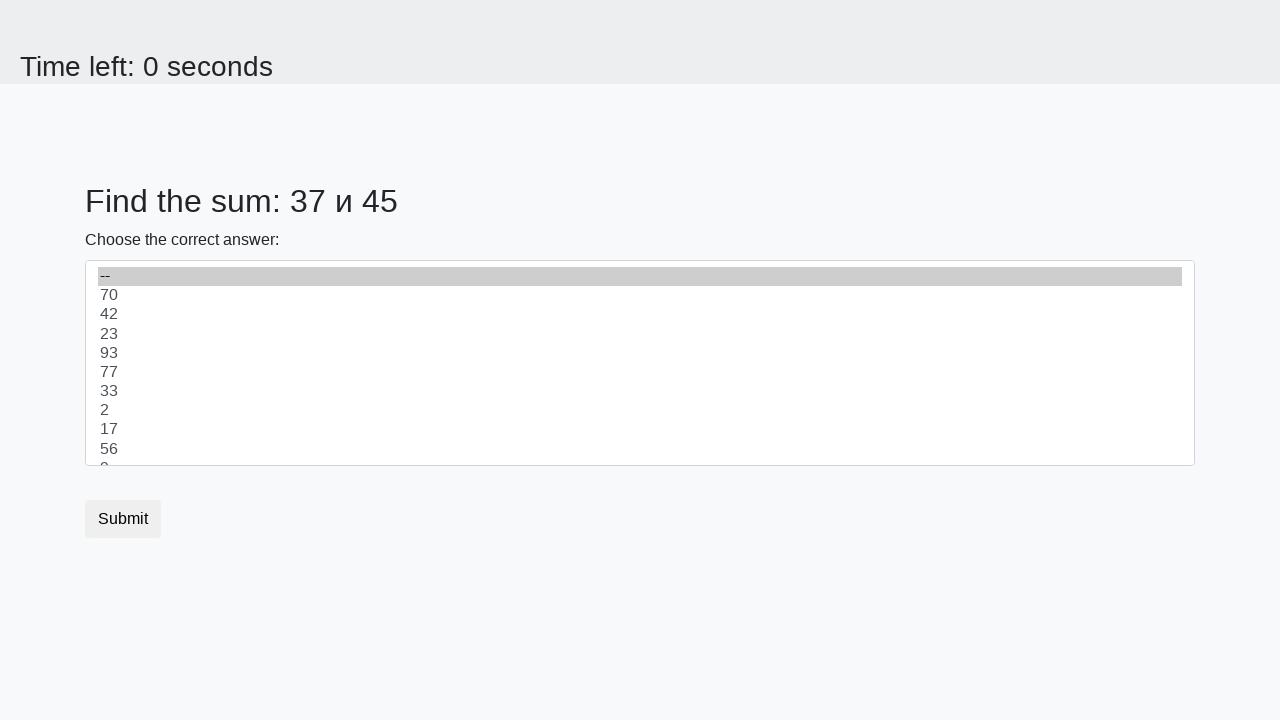

Selected calculated result '82' from dropdown on select
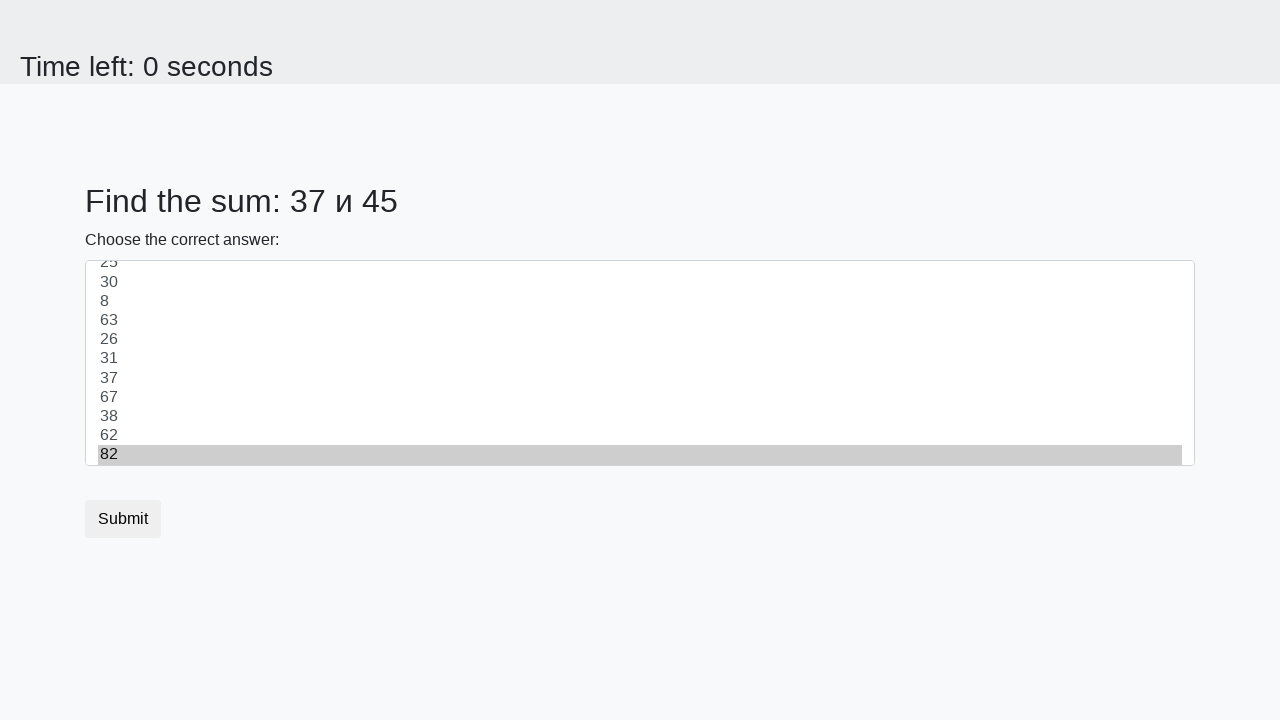

Clicked submit button to complete the form at (123, 519) on button.btn
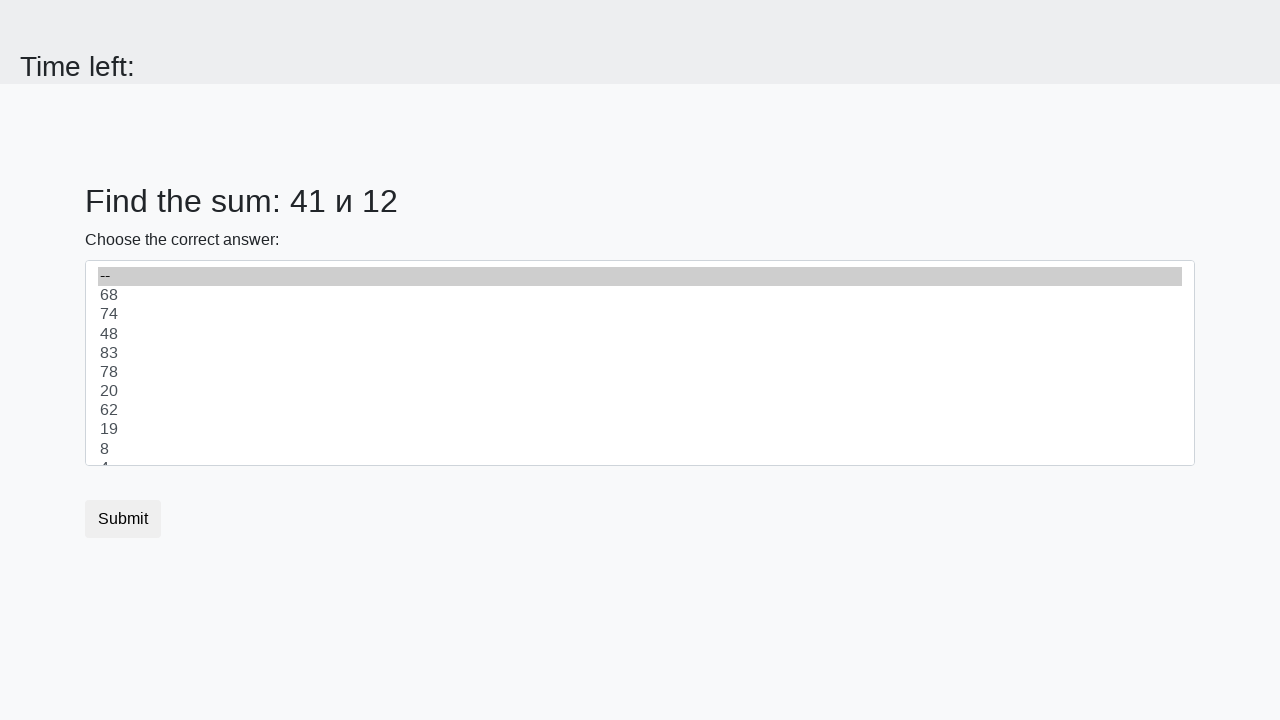

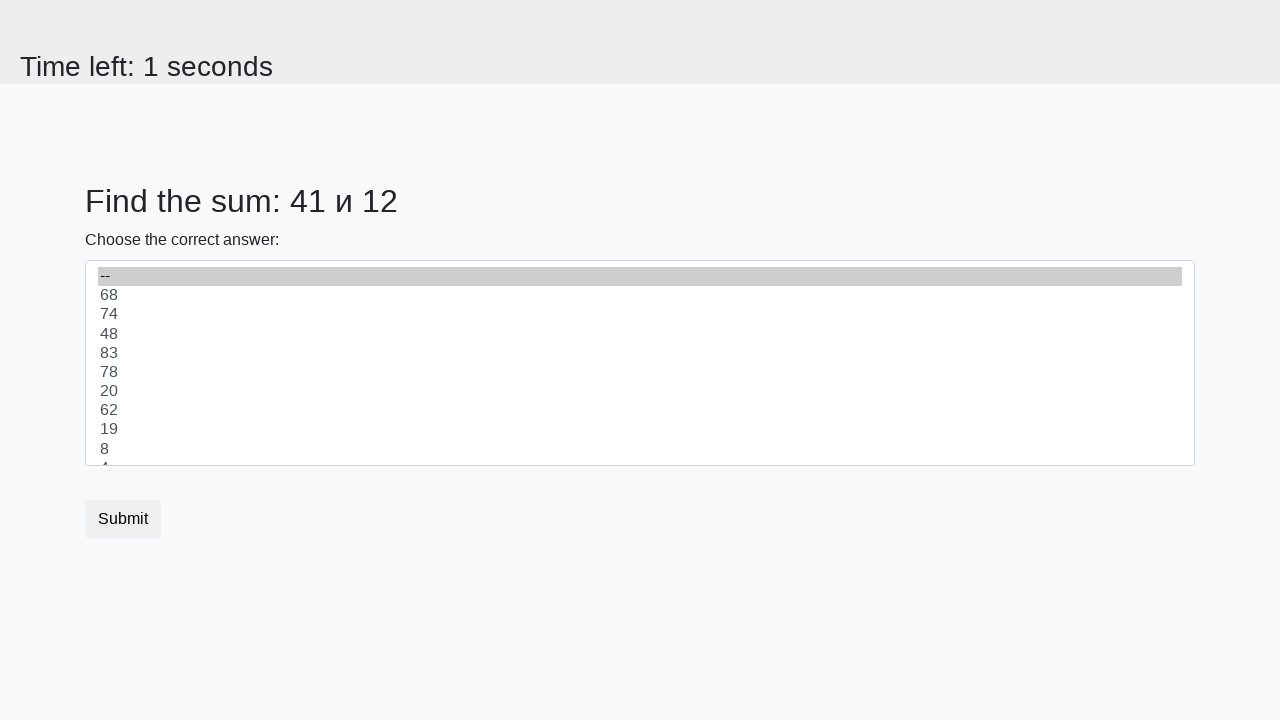